Tests the addition functionality of a calculator by entering two numbers and clicking the sum button, then verifying the result

Starting URL: https://antoniotrindade.com.br/treinoautomacao/desafiosoma.html

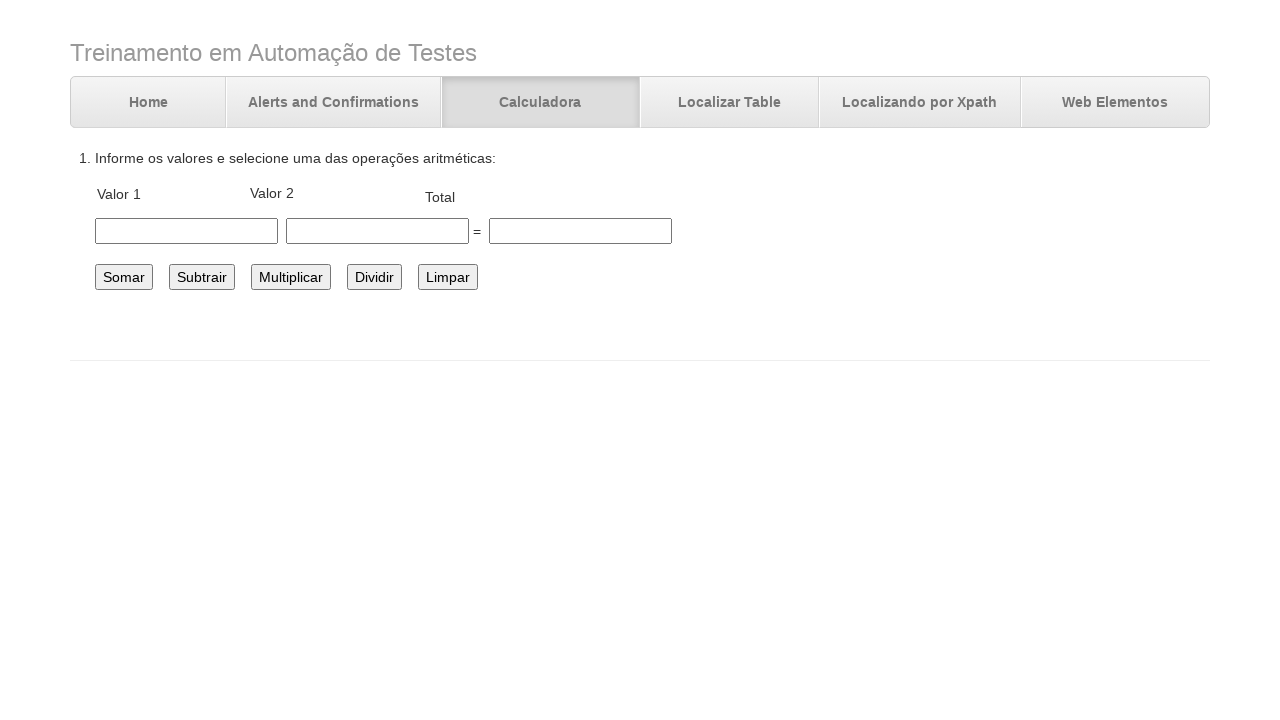

Entered first number '20.0' in number1 field on #number1
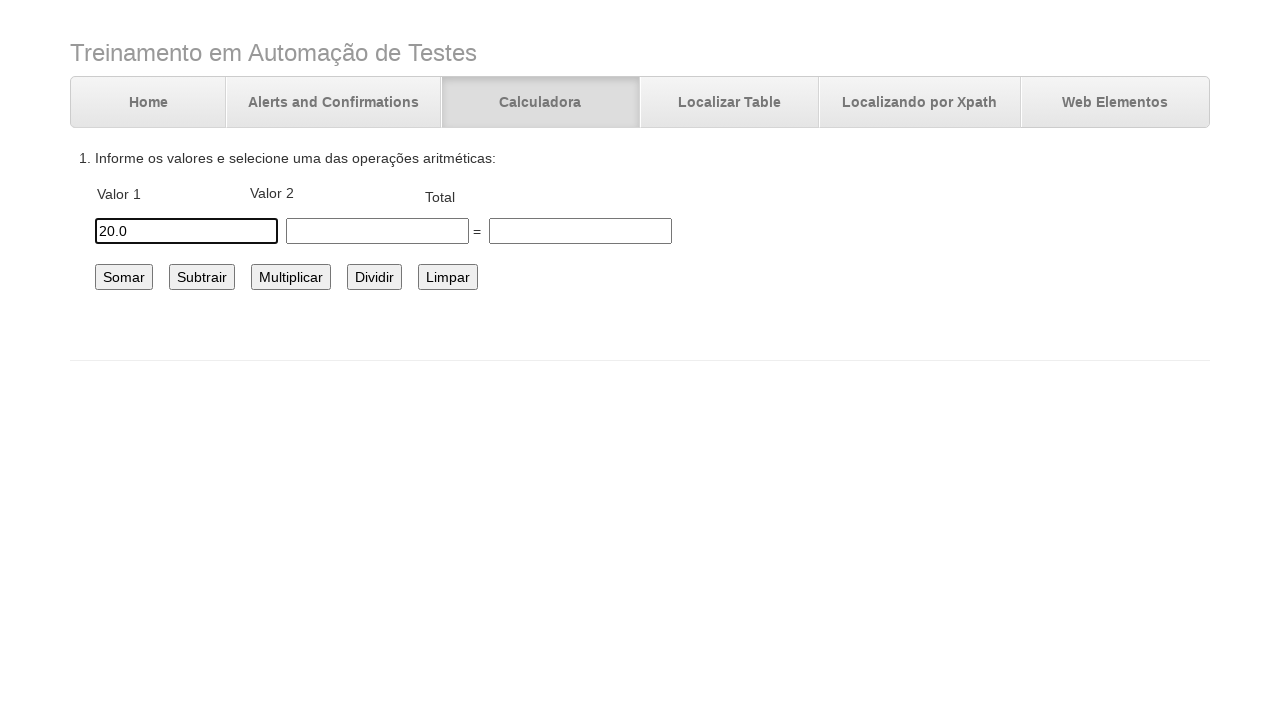

Entered second number '45.6' in number2 field on #number2
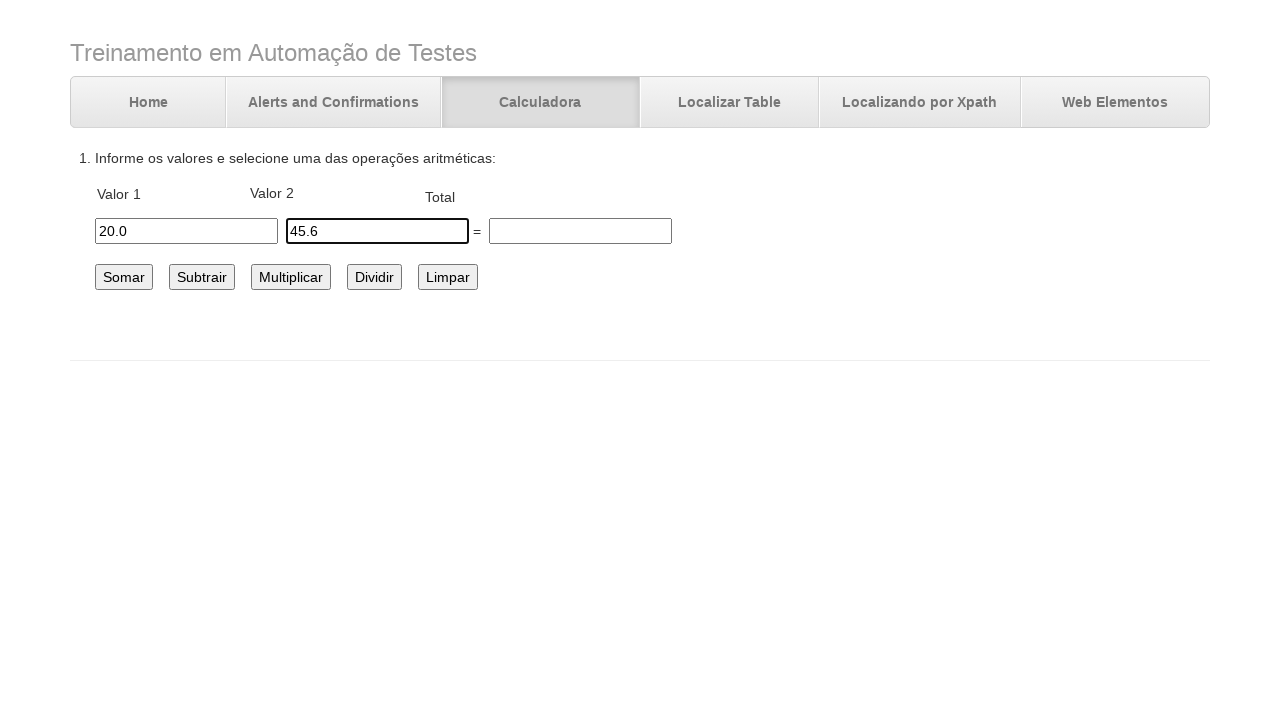

Clicked the Somar (sum) button at (124, 277) on input[value='Somar']
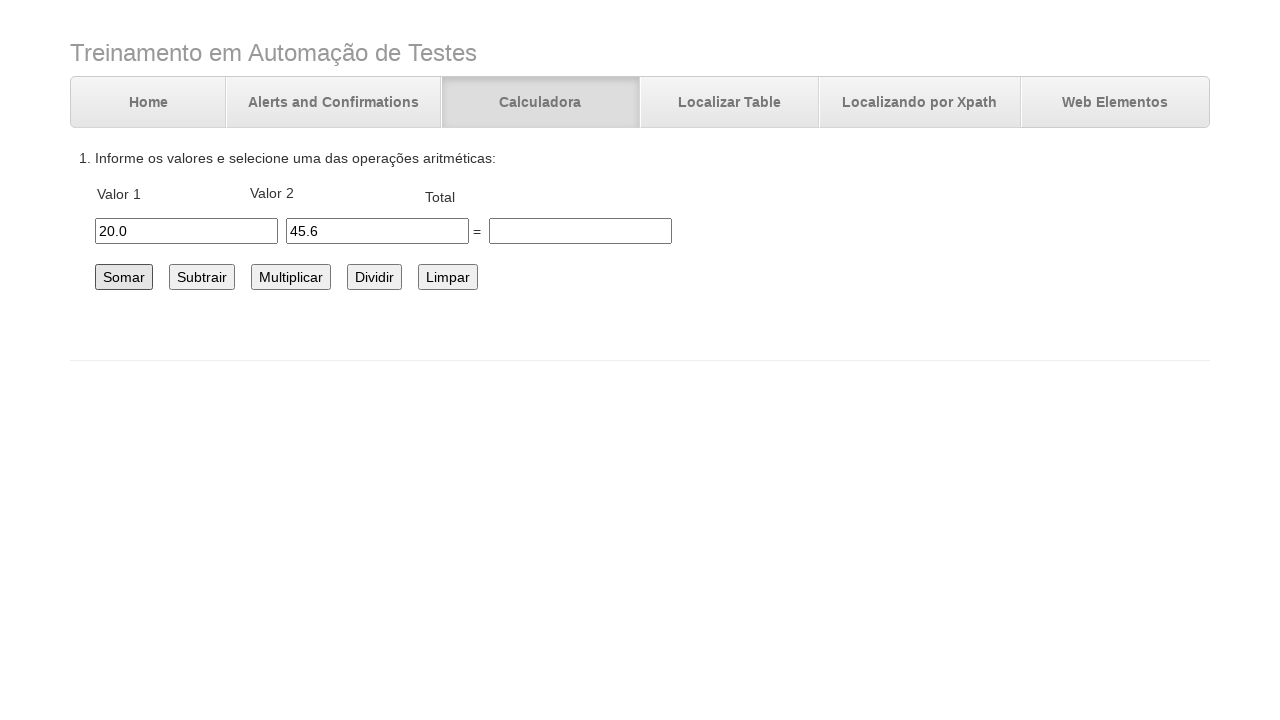

Verified that the sum result '65.6' appeared in the total field
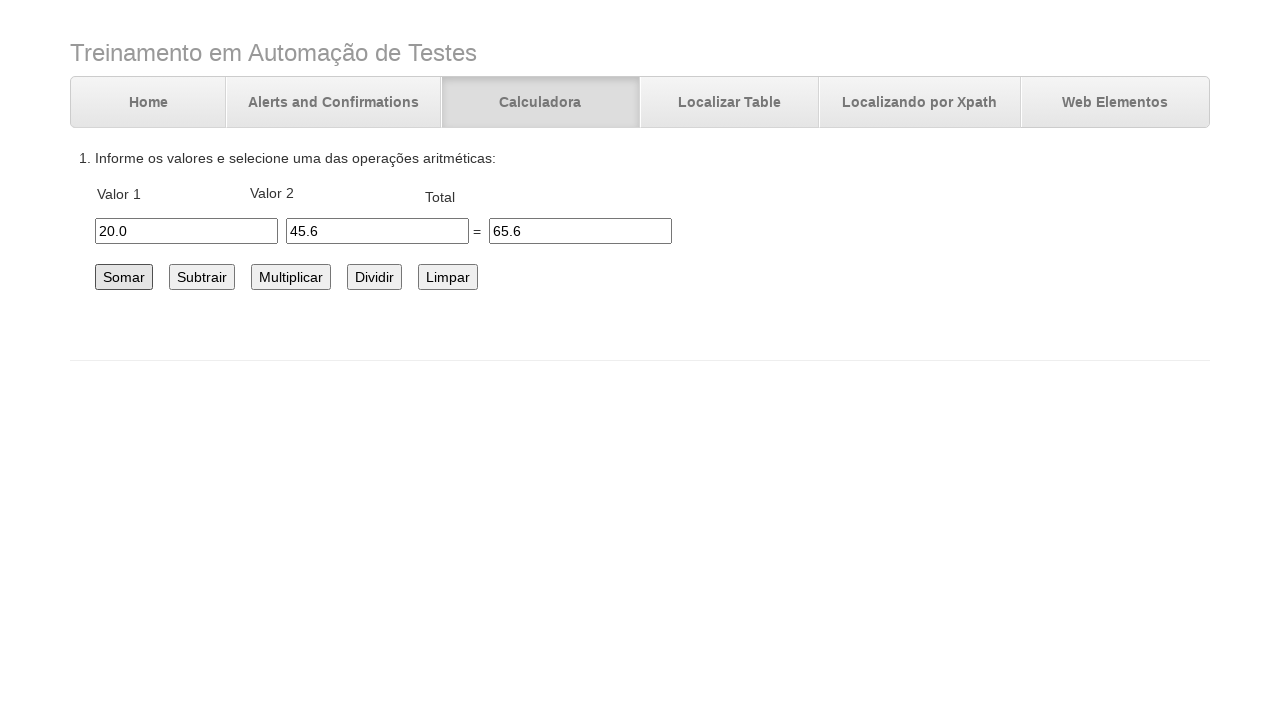

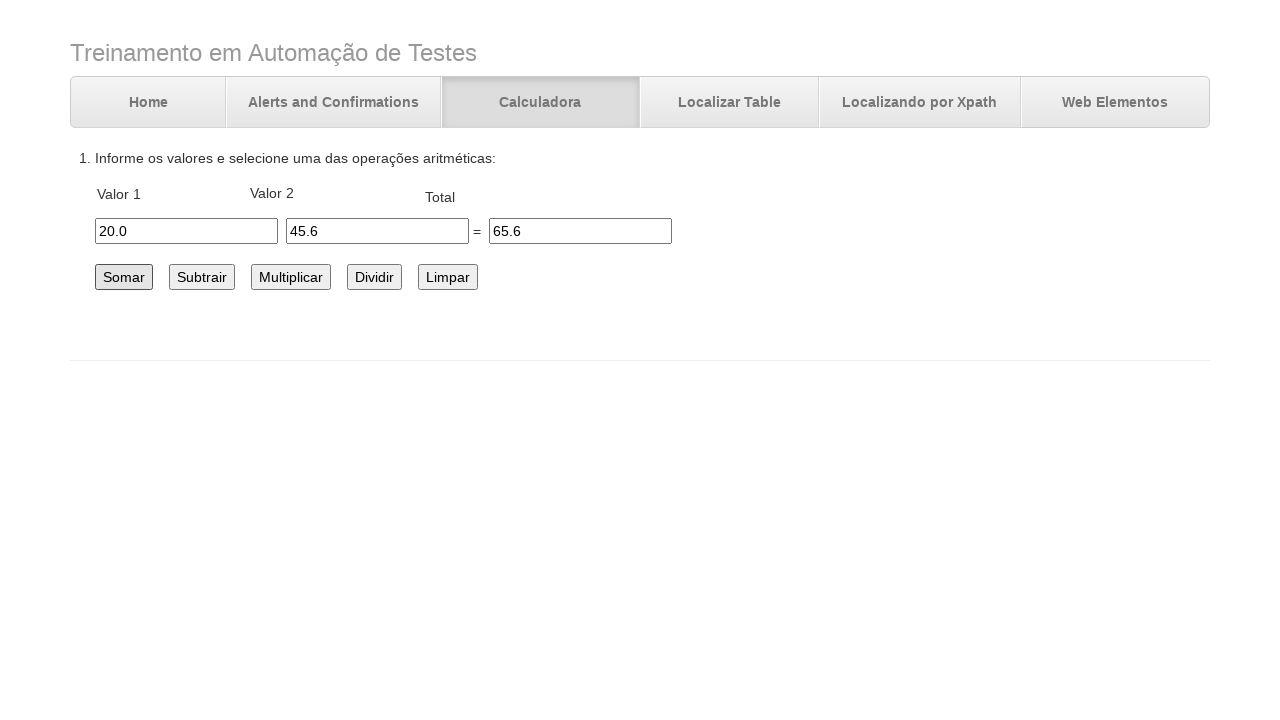